Tests adding a product to cart by clicking ADD TO CART button and verifying it shows ADDED status

Starting URL: https://rahulshettyacademy.com/seleniumPractise/#/

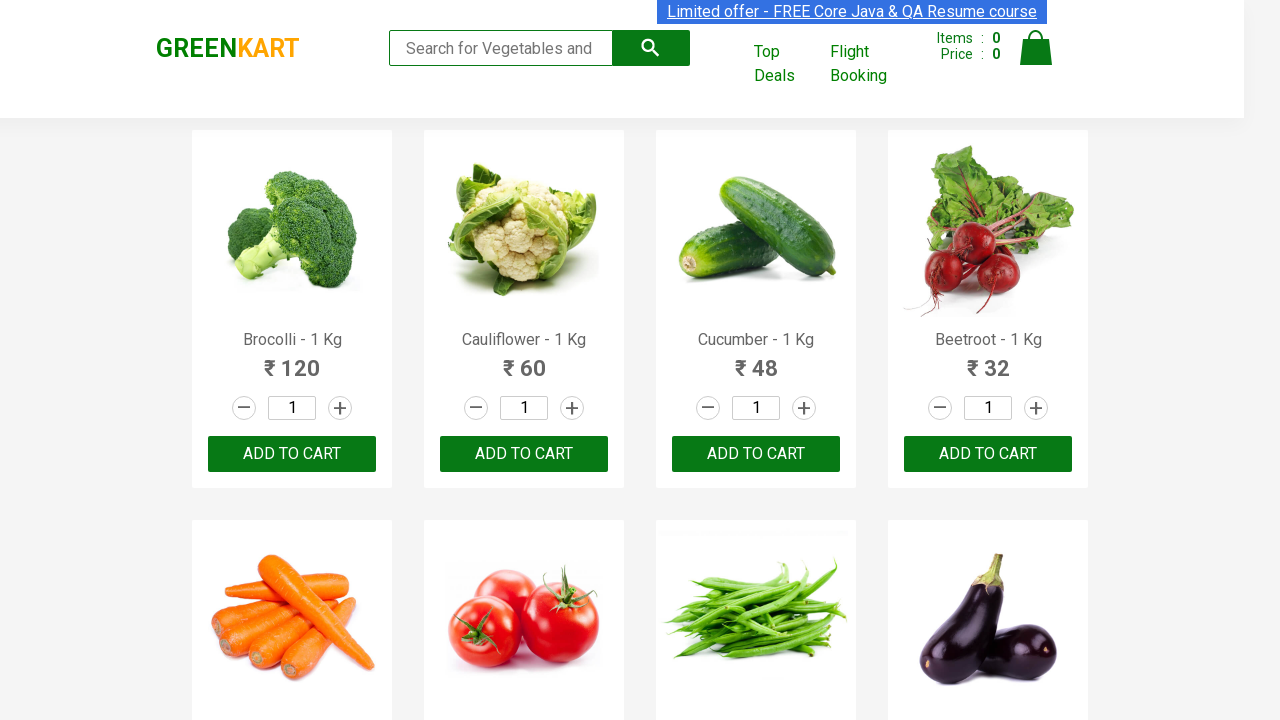

Waited 1000ms for products to load
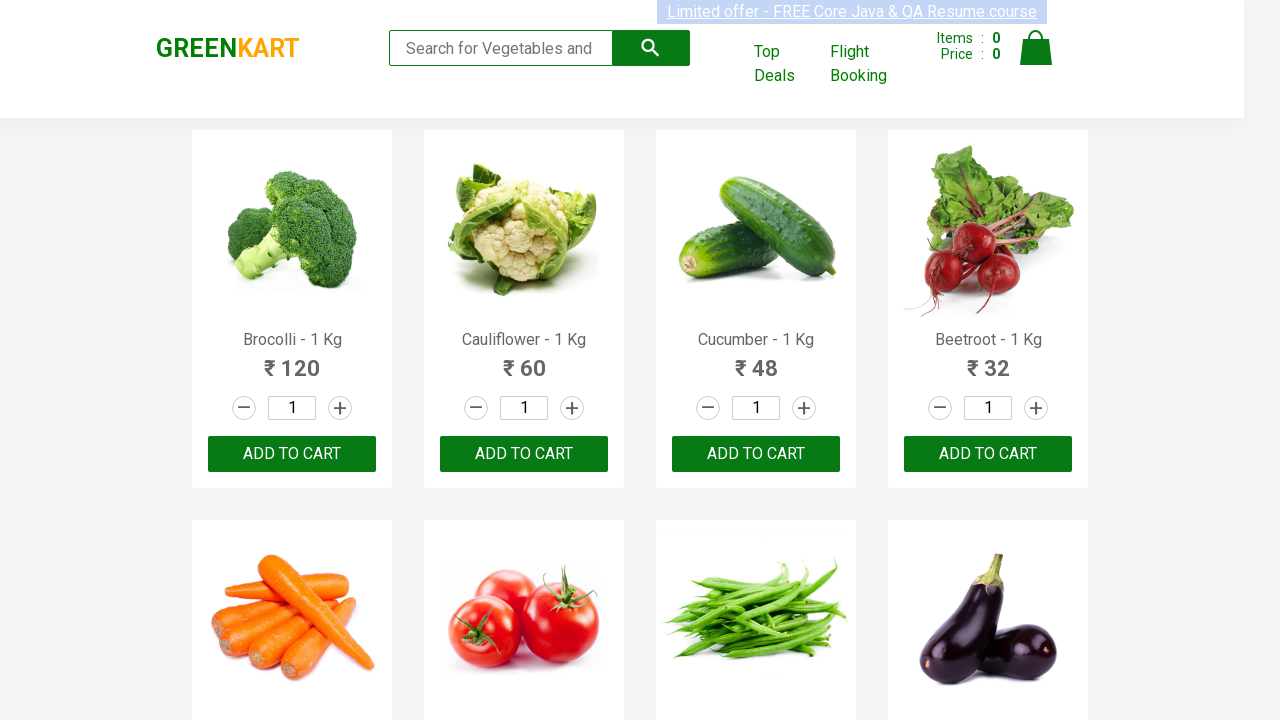

Clicked ADD TO CART button on first product at (292, 454) on .products .product >> nth=0 >> text=ADD TO CART
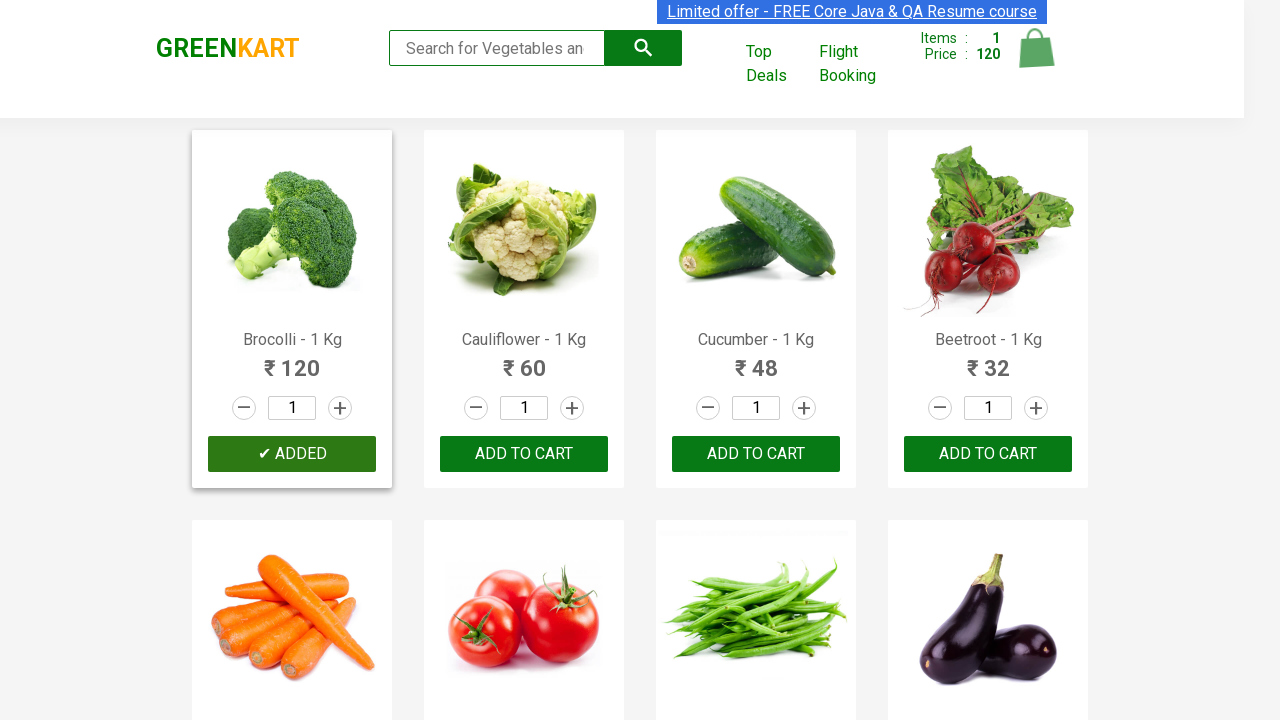

Verified product shows ADDED status
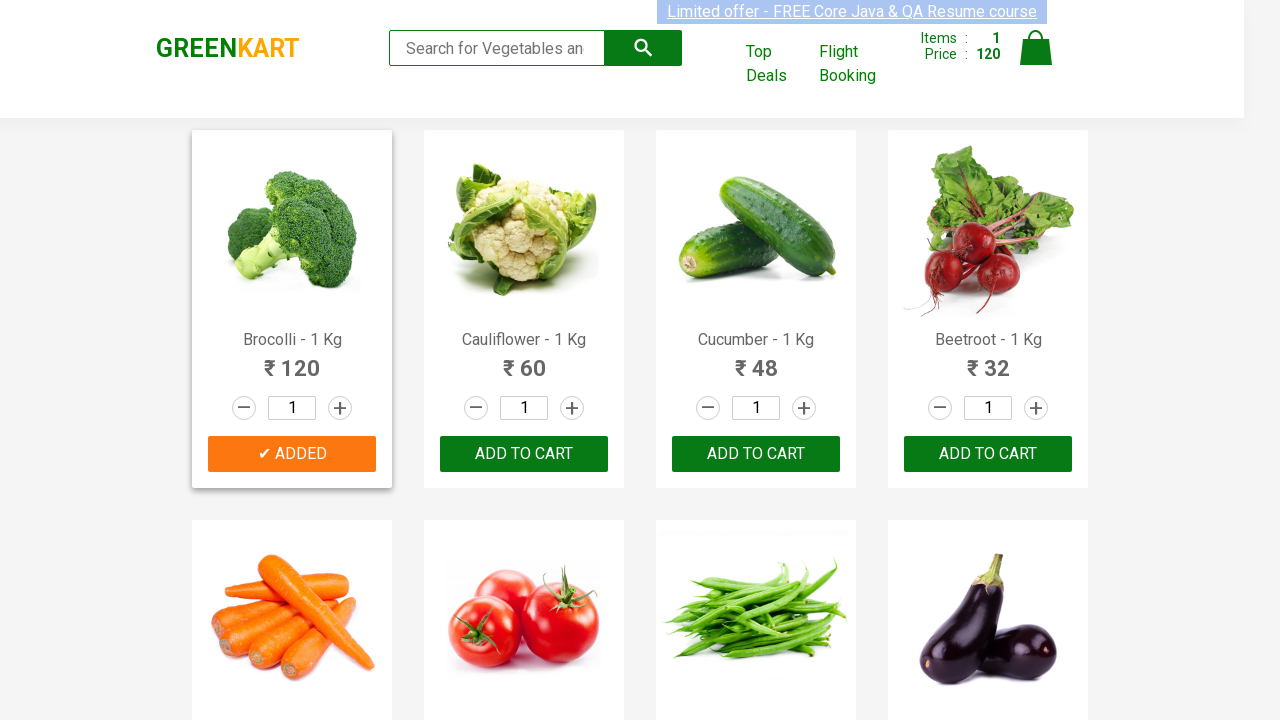

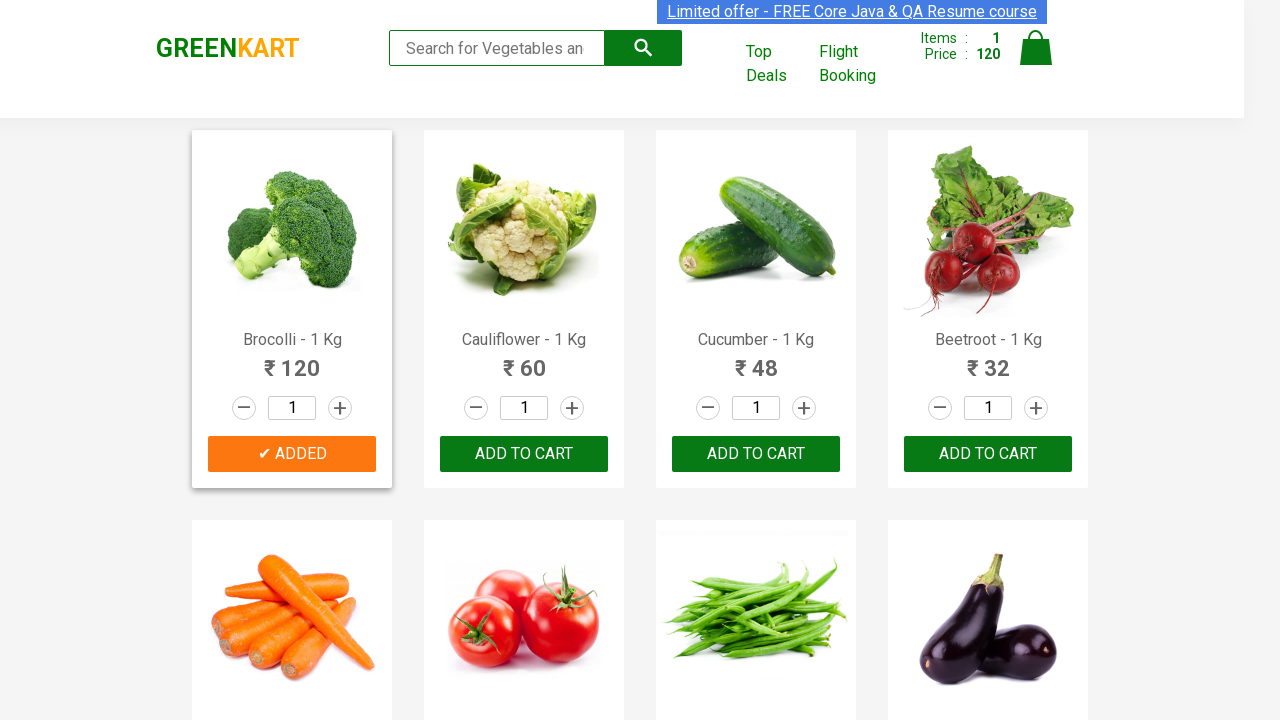